Navigates to Form Authentication page and verifies the href attribute of the Elemental Selenium link

Starting URL: https://the-internet.herokuapp.com/

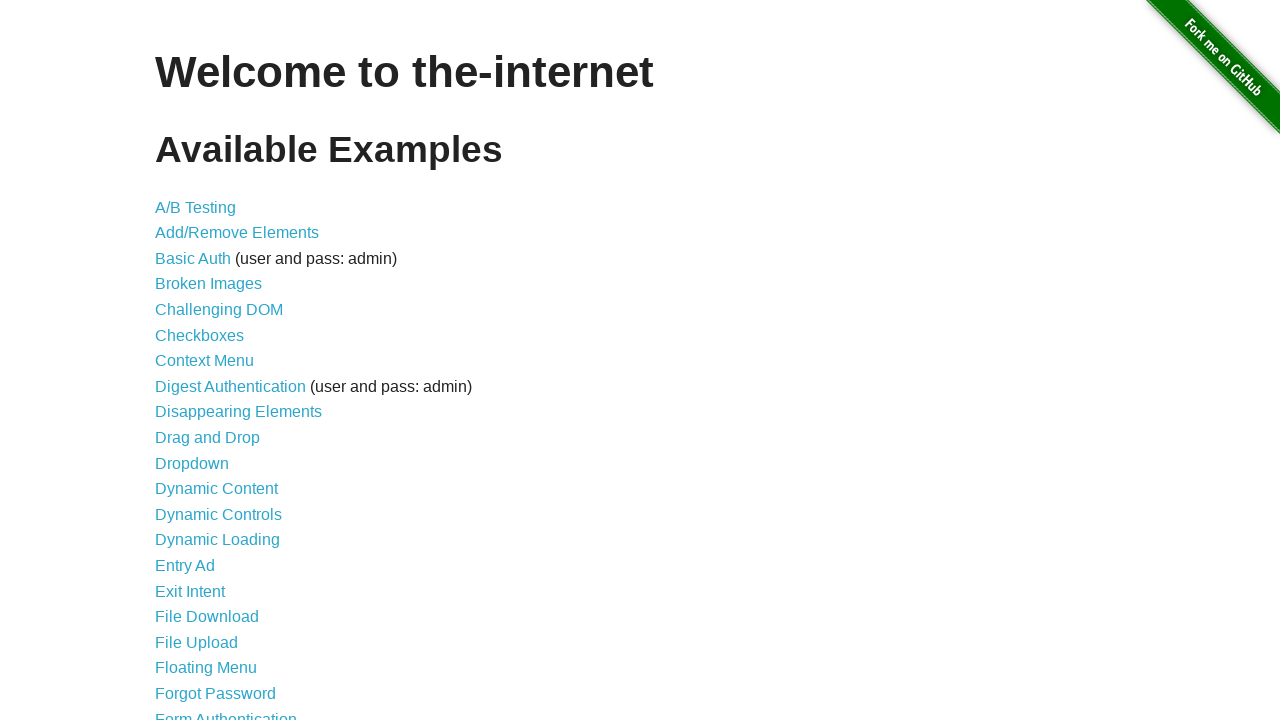

Navigated to the-internet.herokuapp.com homepage
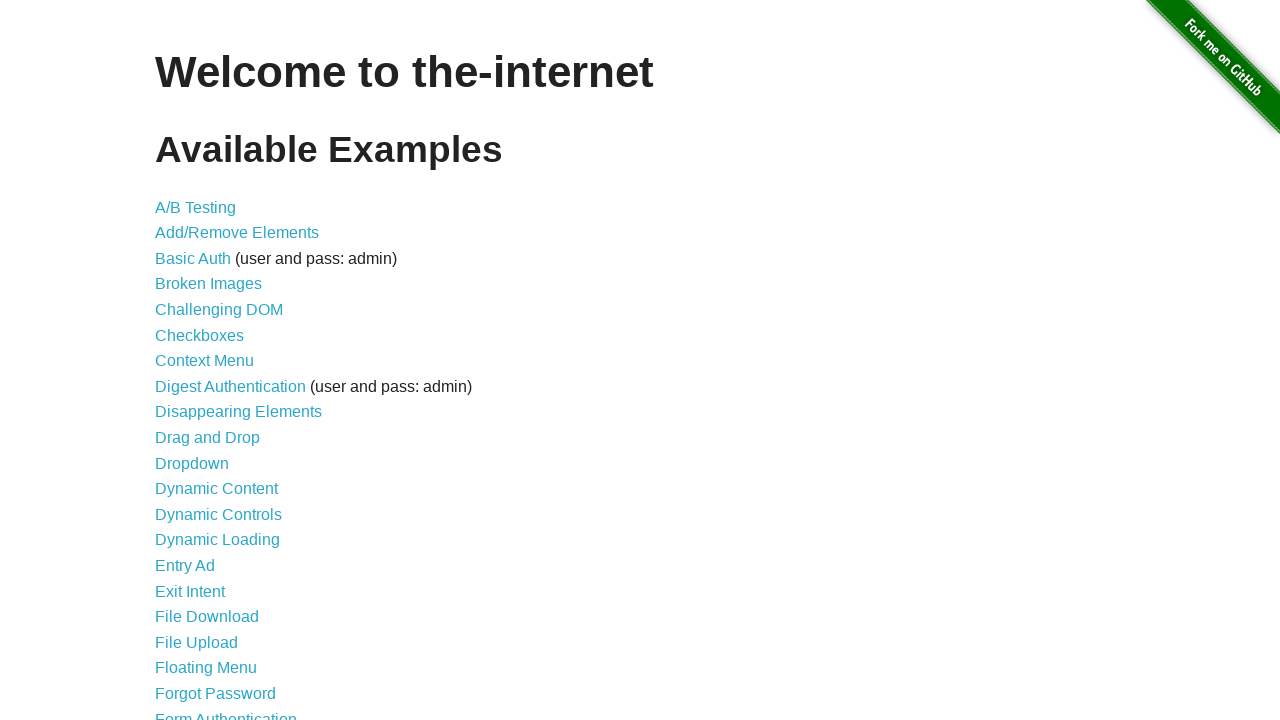

Clicked on Form Authentication link at (226, 712) on a:text('Form Authentication')
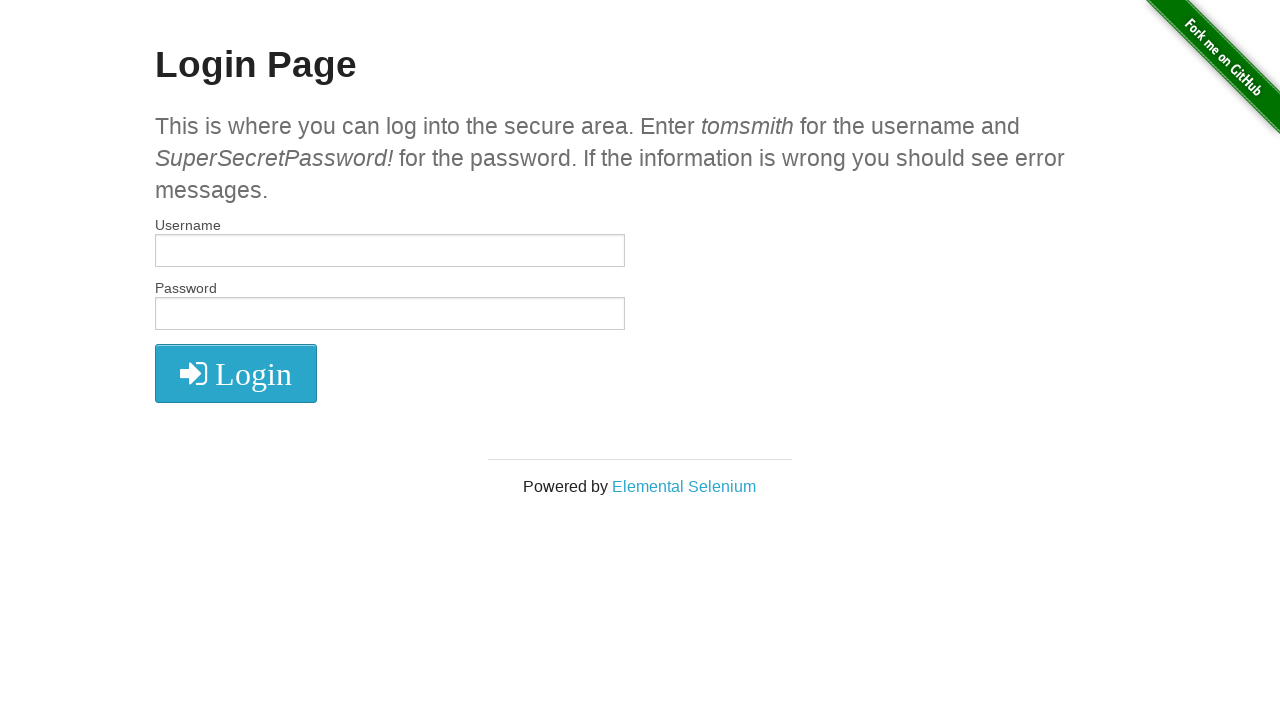

Form Authentication page loaded (domcontentloaded)
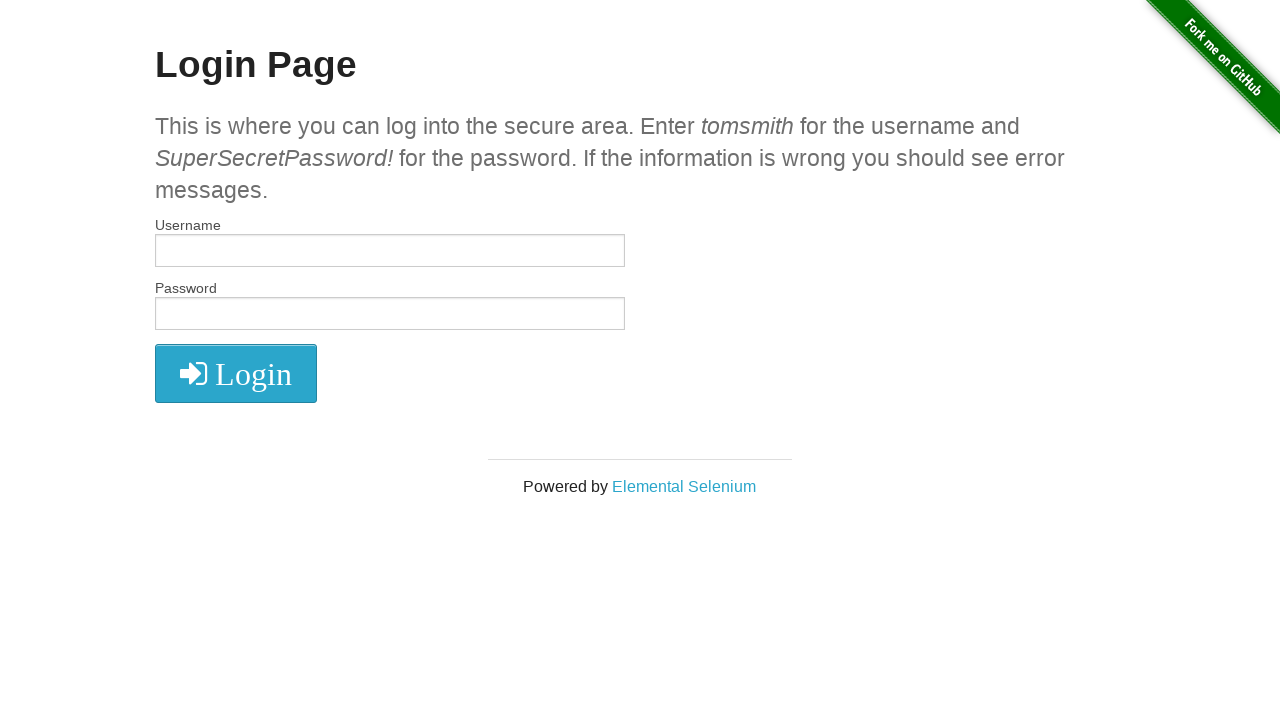

Located Elemental Selenium link
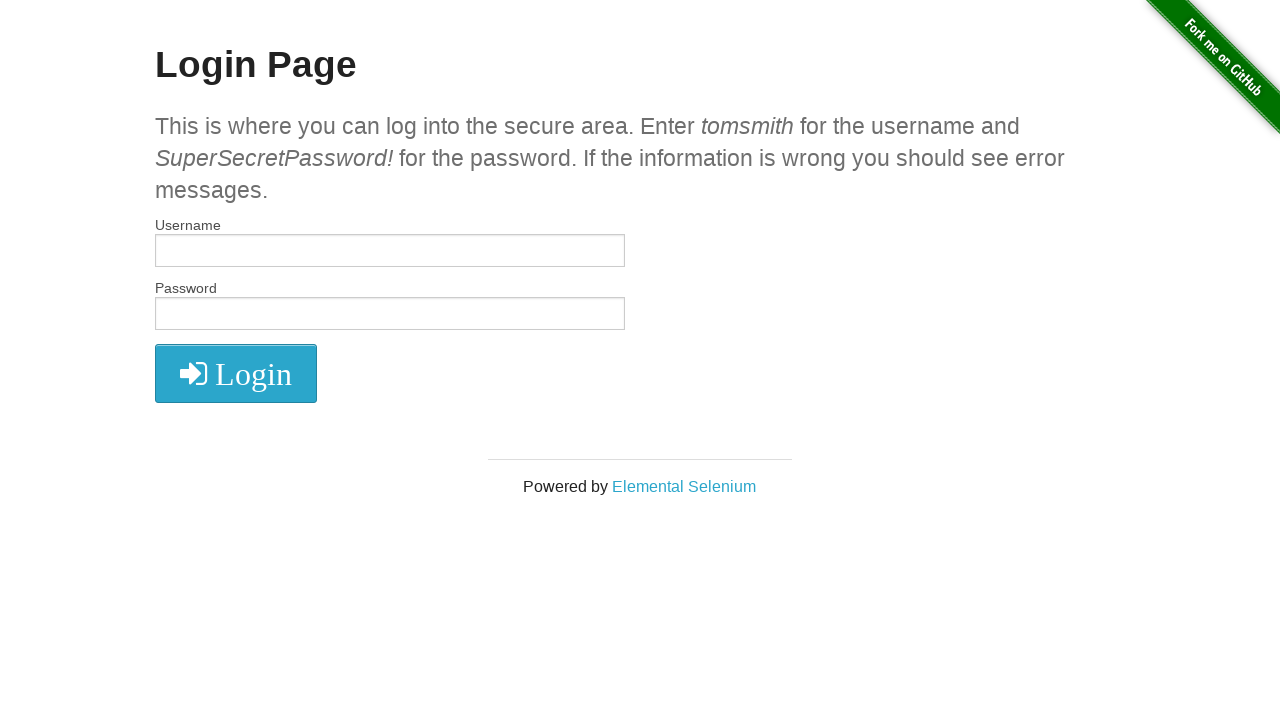

Retrieved href attribute value: http://elementalselenium.com/
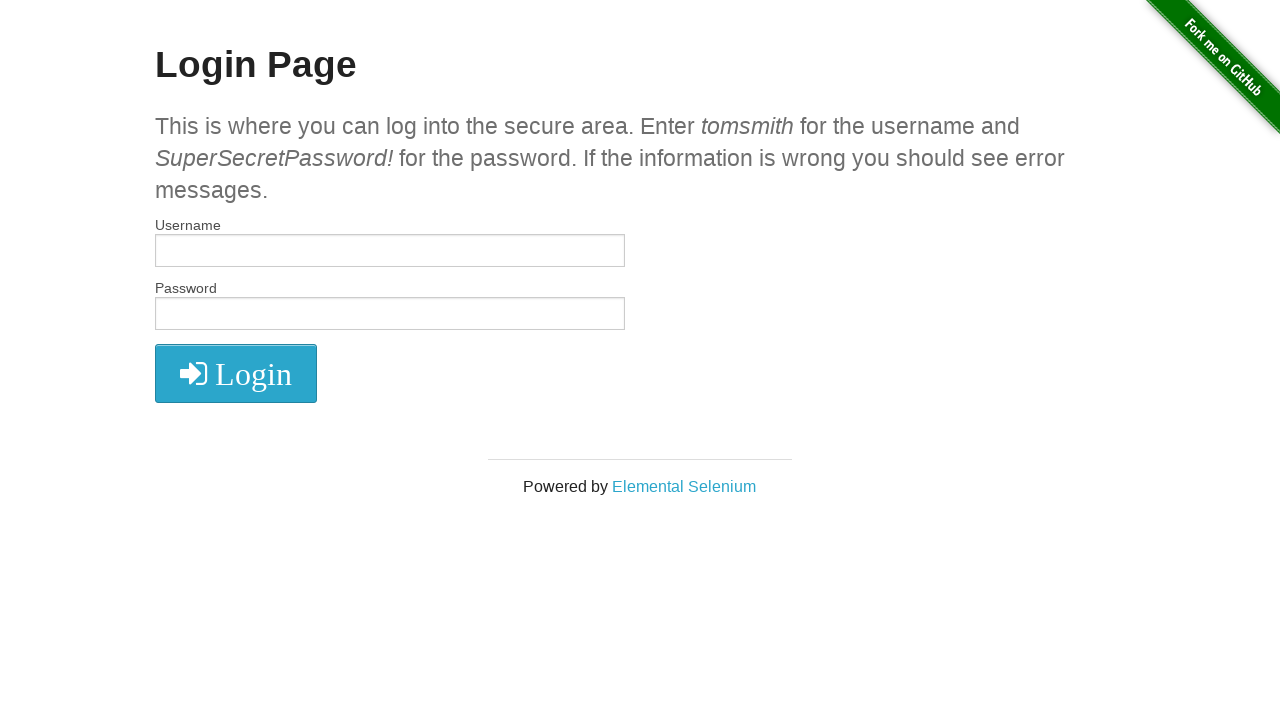

Verified href attribute equals 'http://elementalselenium.com/'
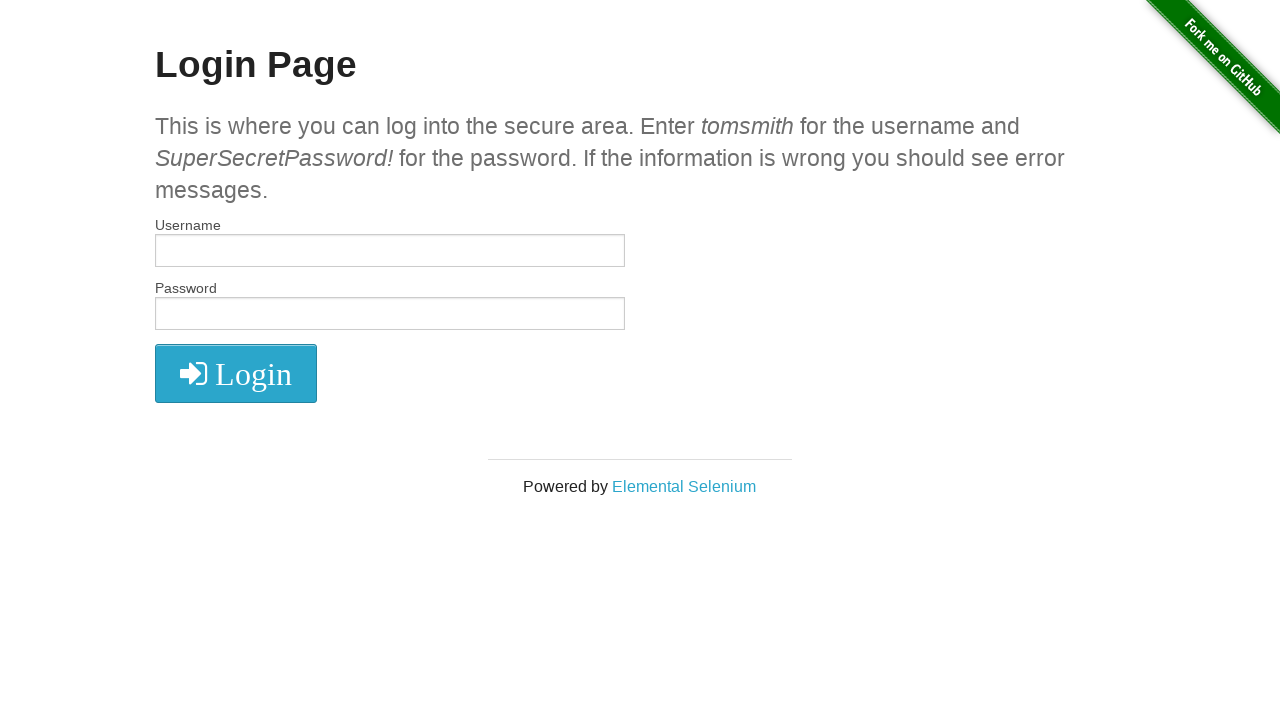

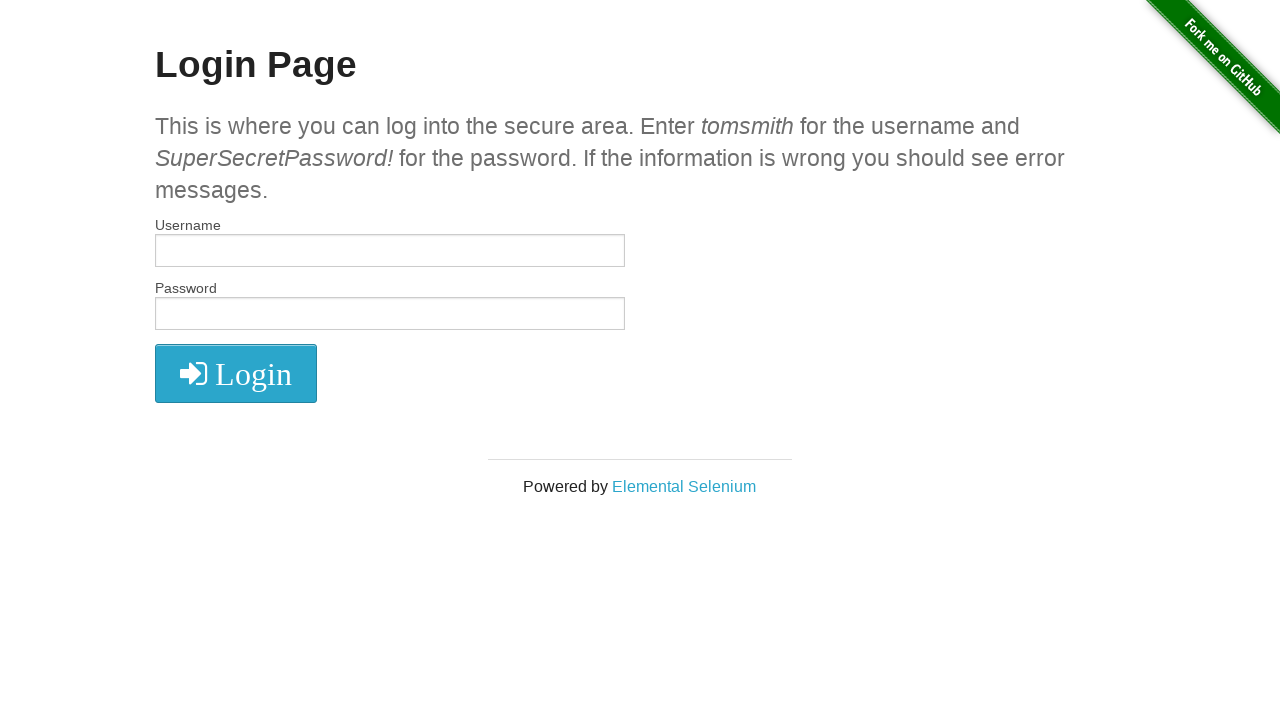